Tests form submission on the Basic Elements page by filling first name, last name, and company name fields, then validates that the submitted values appear correctly in the resulting alert popup.

Starting URL: http://automationbykrishna.com/#

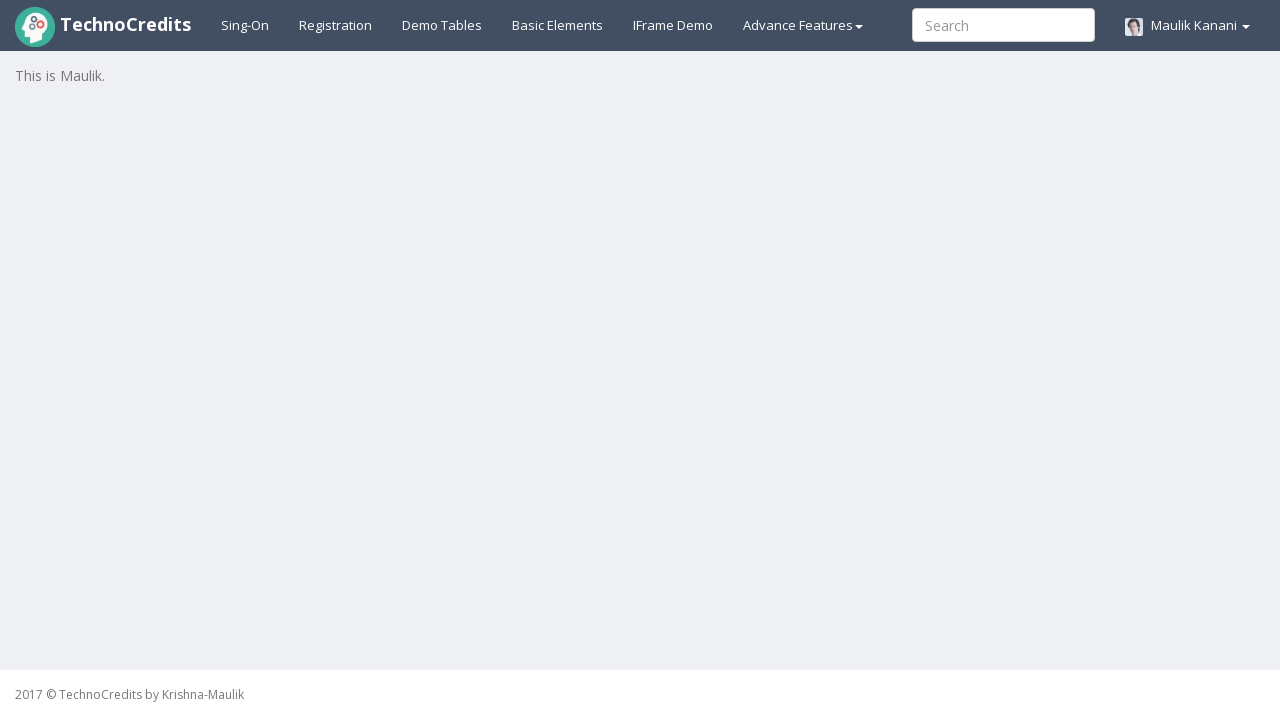

Clicked on Basic Elements link at (558, 25) on text=Basic Elements
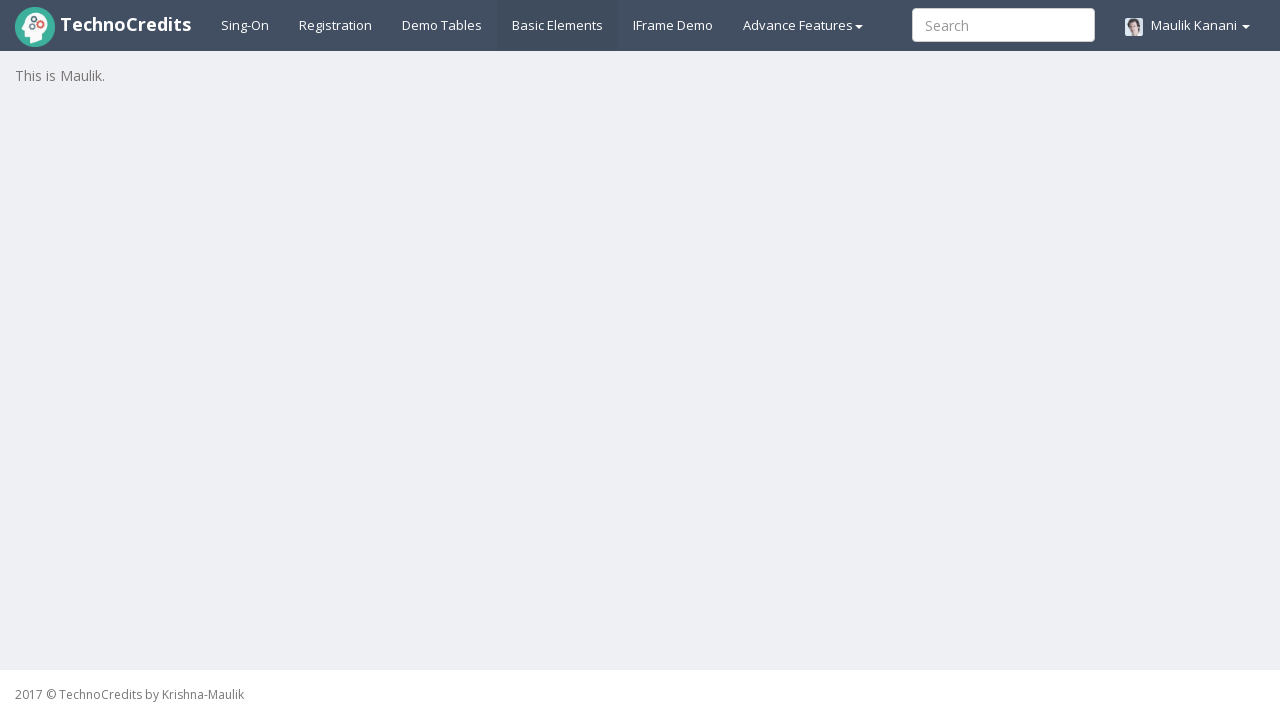

Basic Elements page loaded and first name input field is visible
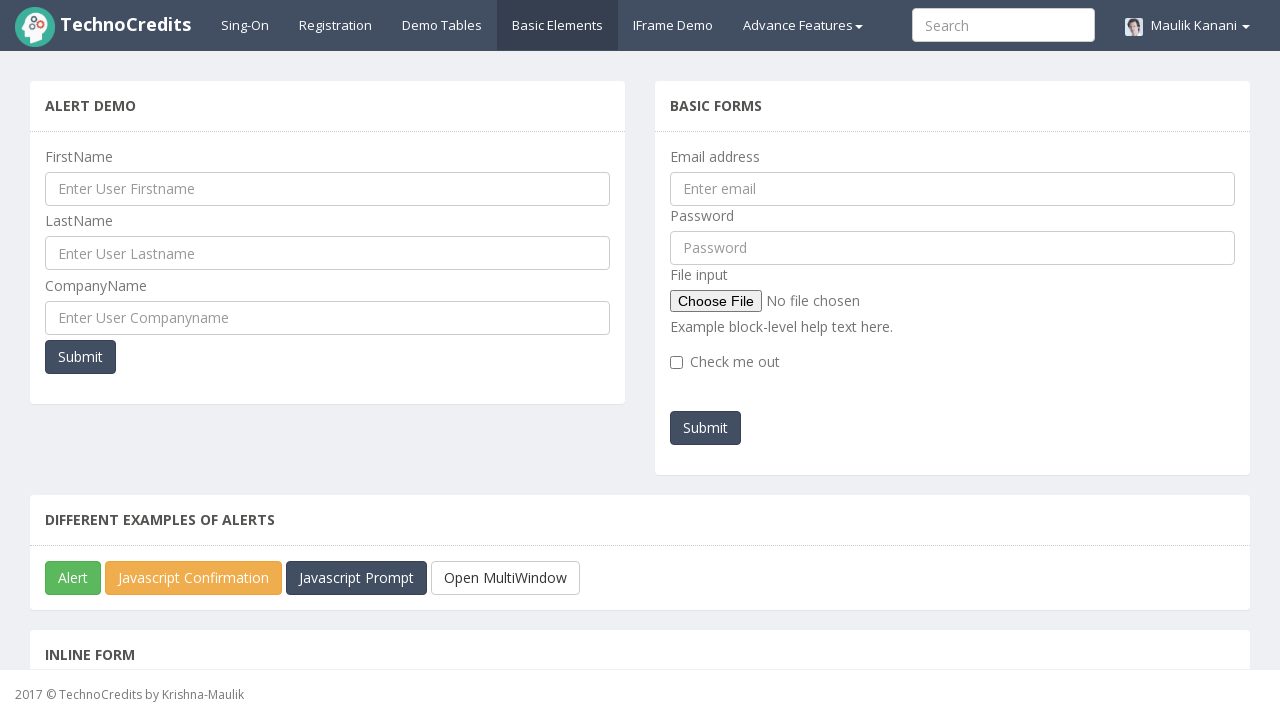

Filled first name field with 'Michael' on input[name='ufname'][id='UserFirstName']
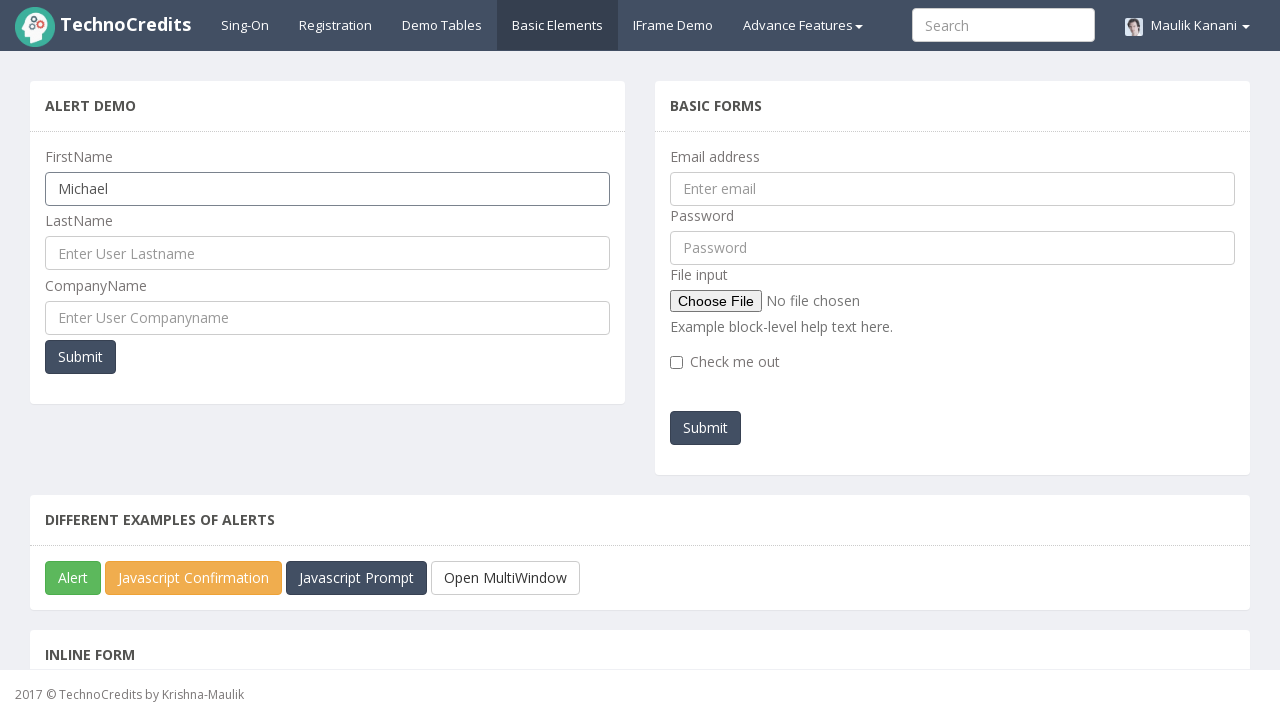

Filled last name field with 'Johnson' on input[name='ulname']
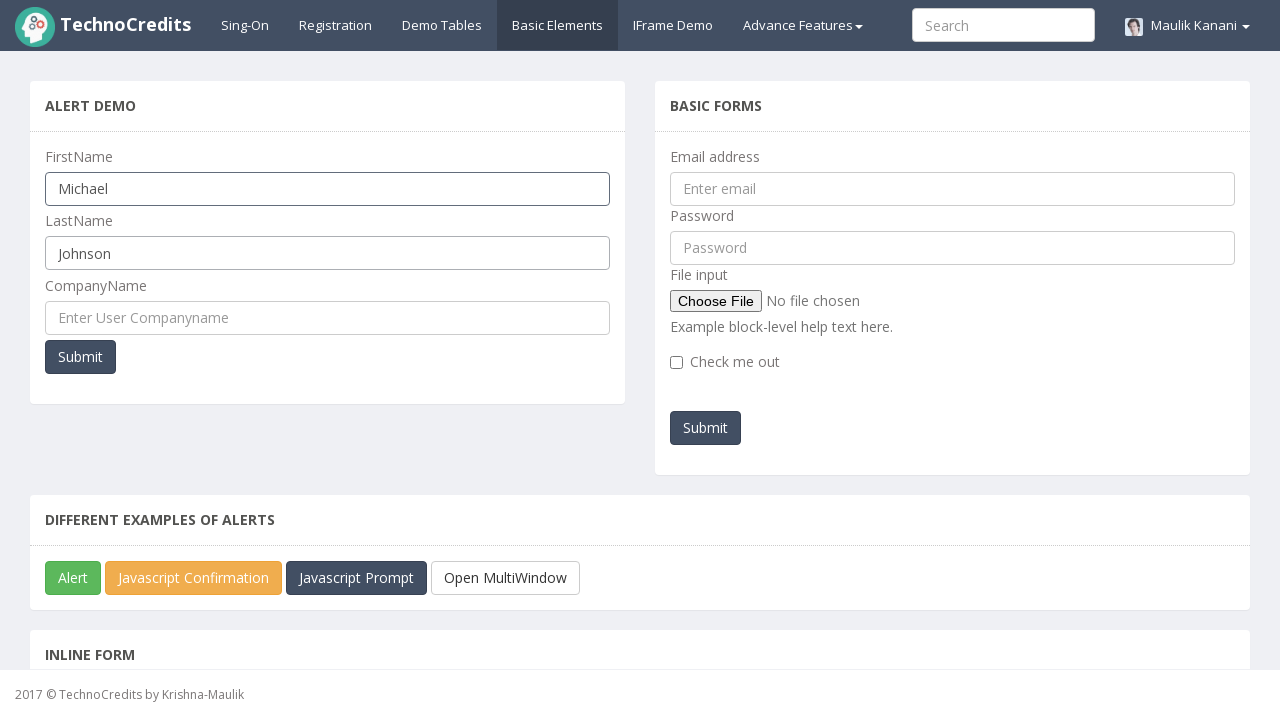

Filled company name field with 'TechCorp' on input[name='cmpname'][id='UserCompanyName']
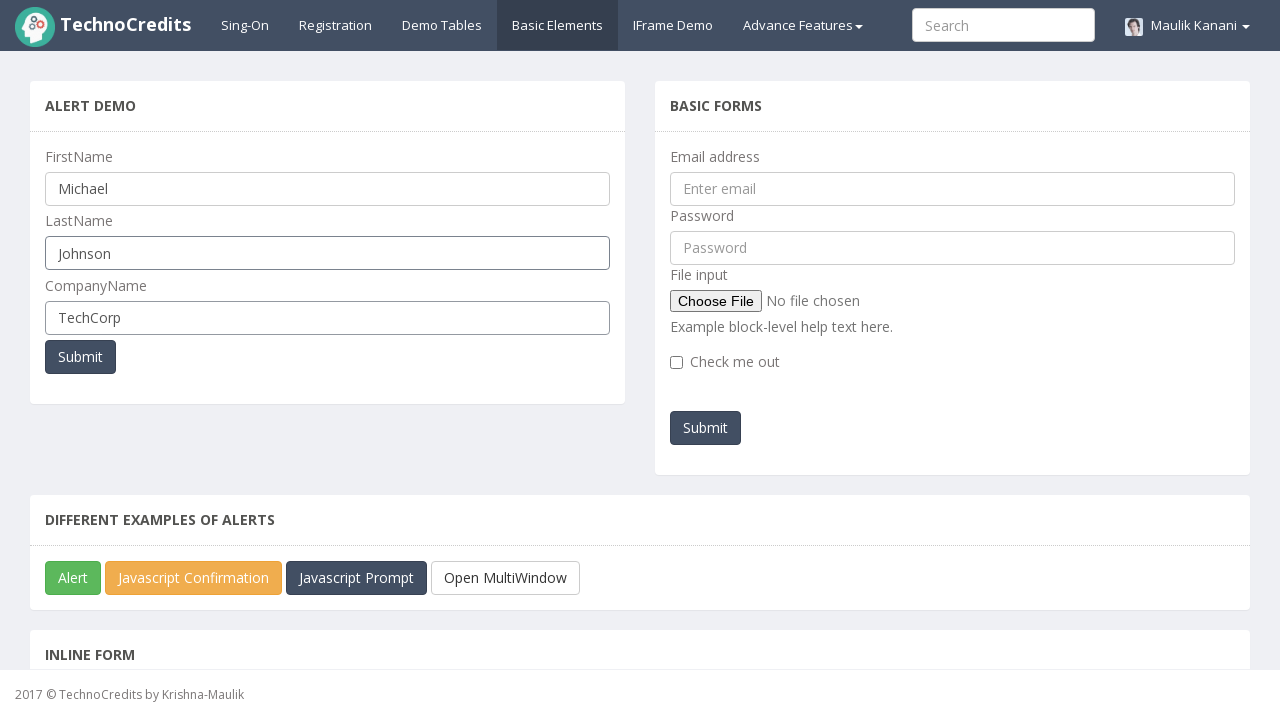

Clicked submit button to submit form at (80, 357) on div[name='secondSegment'] button:has-text('Submit')
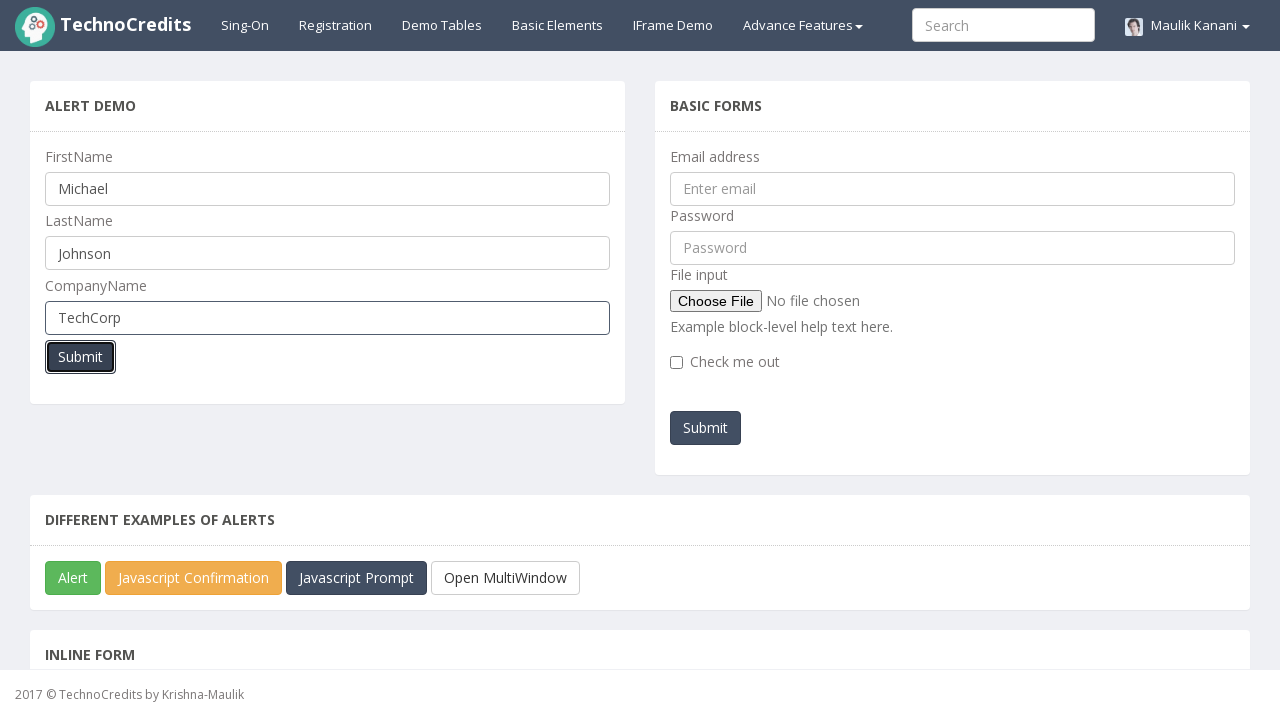

Checked for alert dialog presence
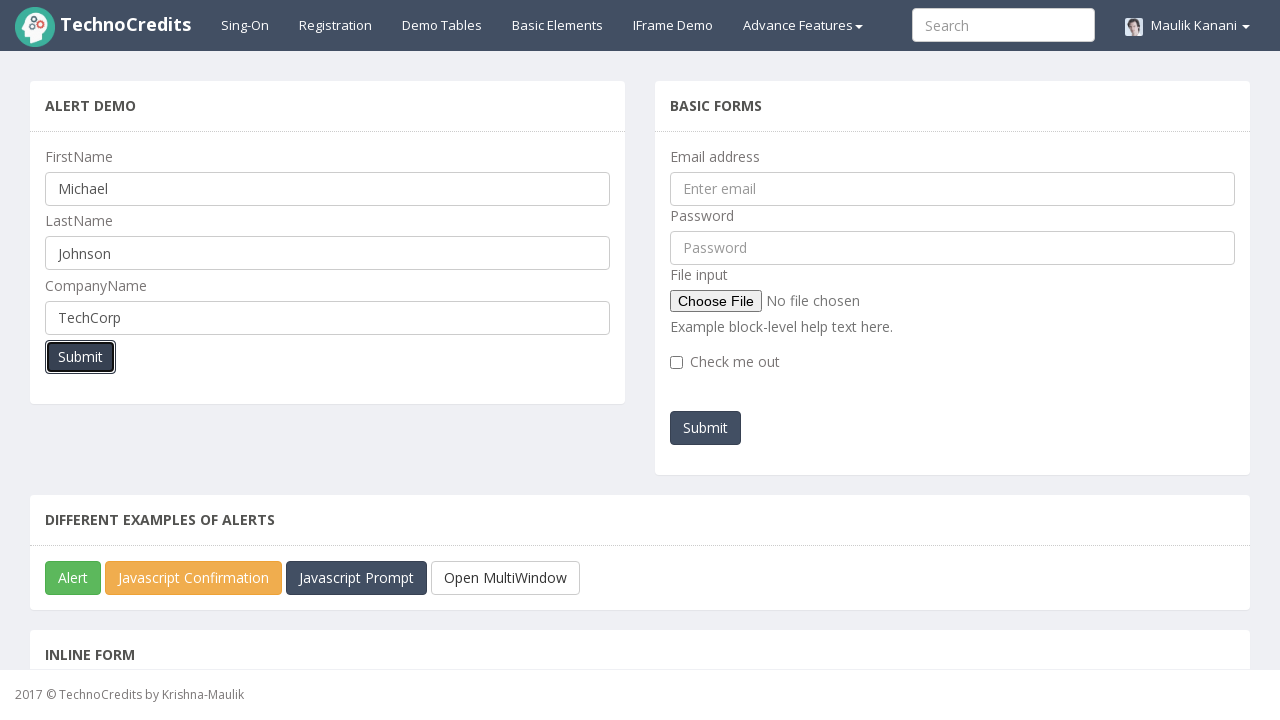

Waited for alert dialog to appear and validated submitted form values
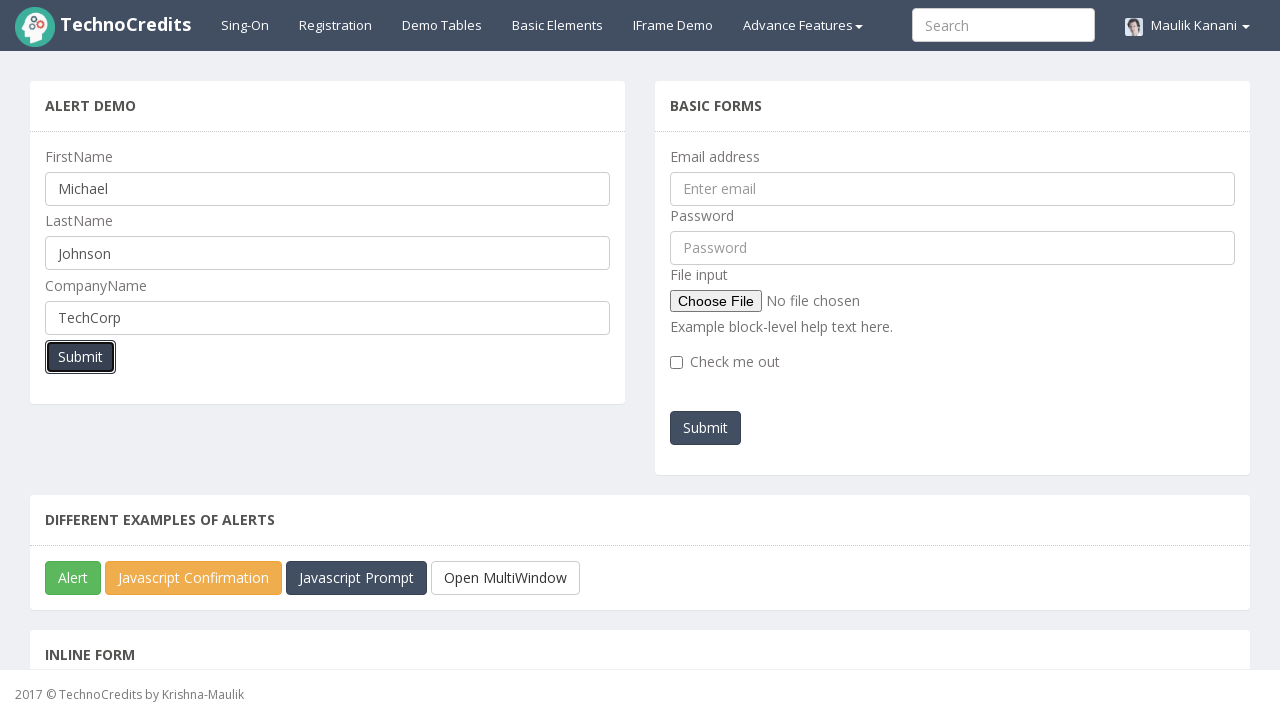

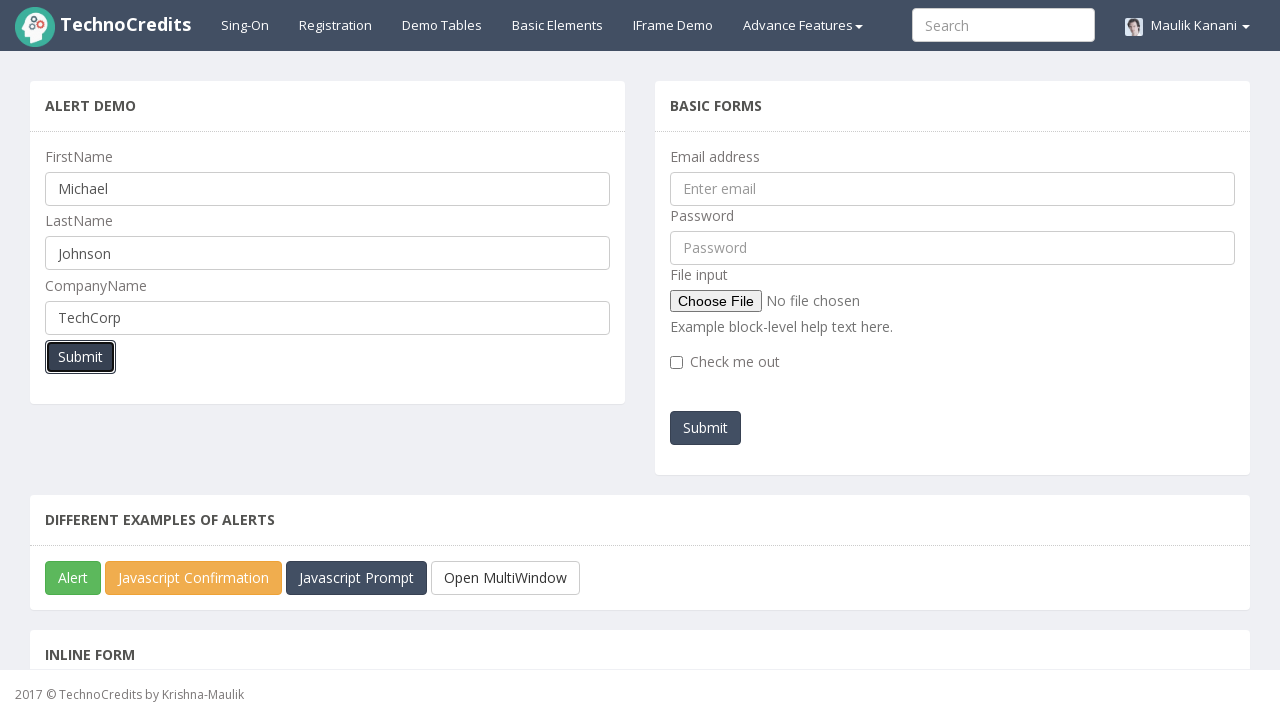